Navigates to the ESG fund page and clicks through three different fund category tabs (SRI, ESG stocks, ESG bonds) to verify tab navigation functionality.

Starting URL: https://www.fundguide.net/hkcenter/esg

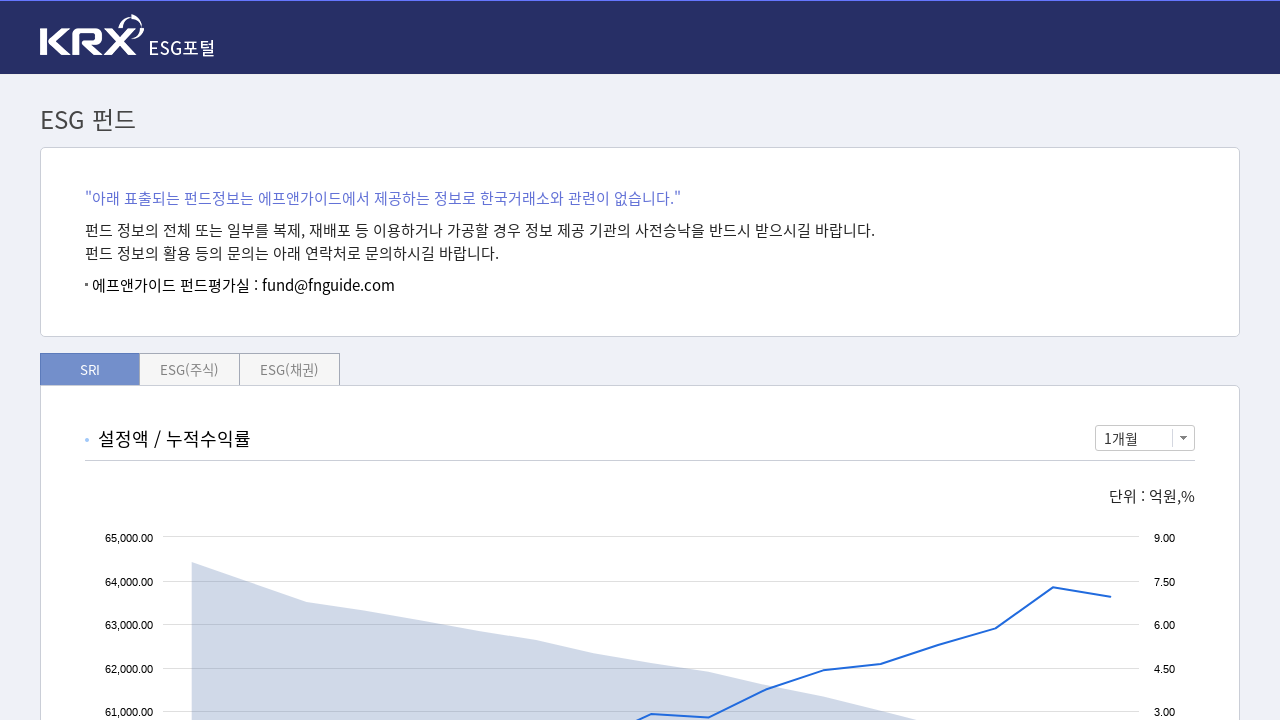

Waited for page to reach networkidle state
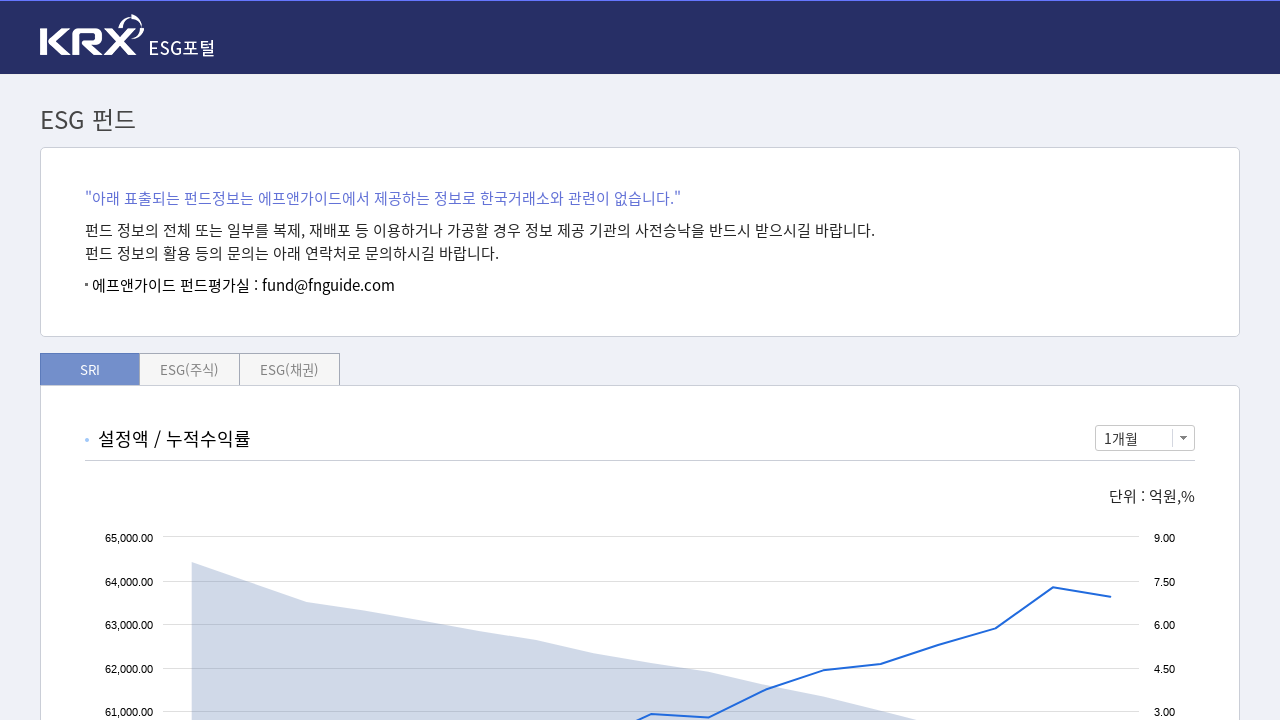

Waited 3 seconds for page to fully load
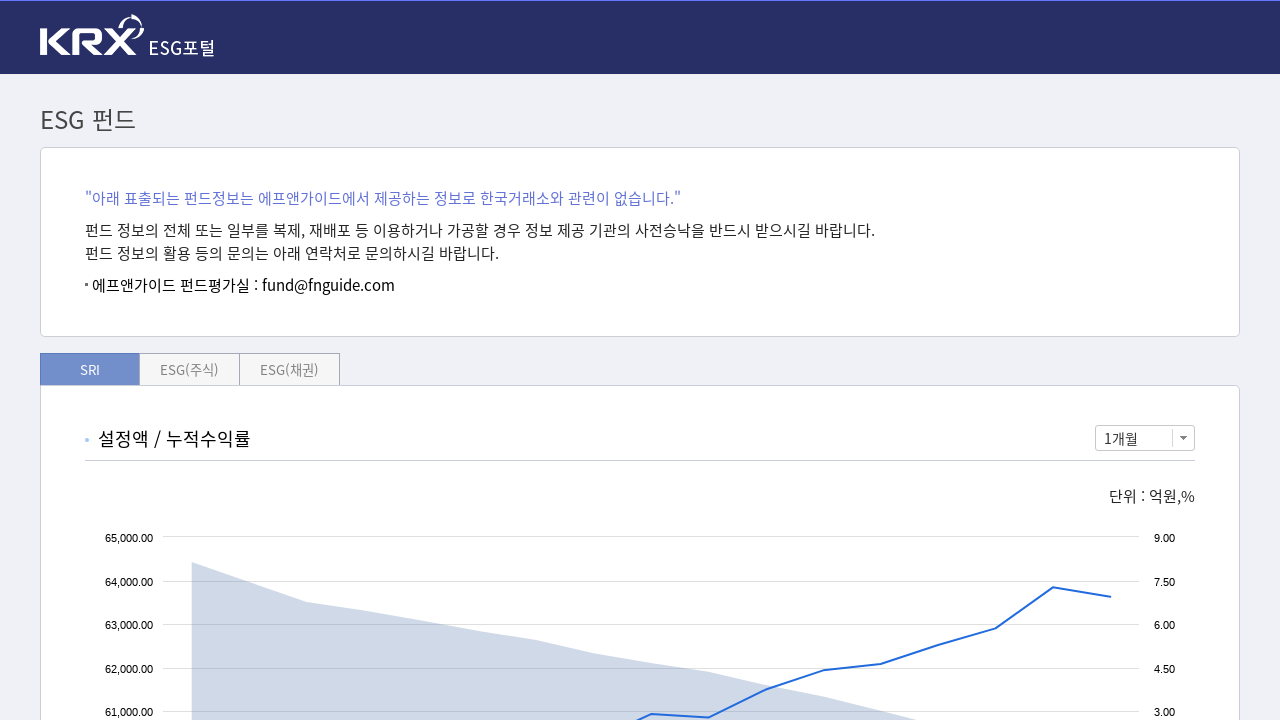

Clicked on SRI fund category tab at (90, 369) on button[value="T0370"]
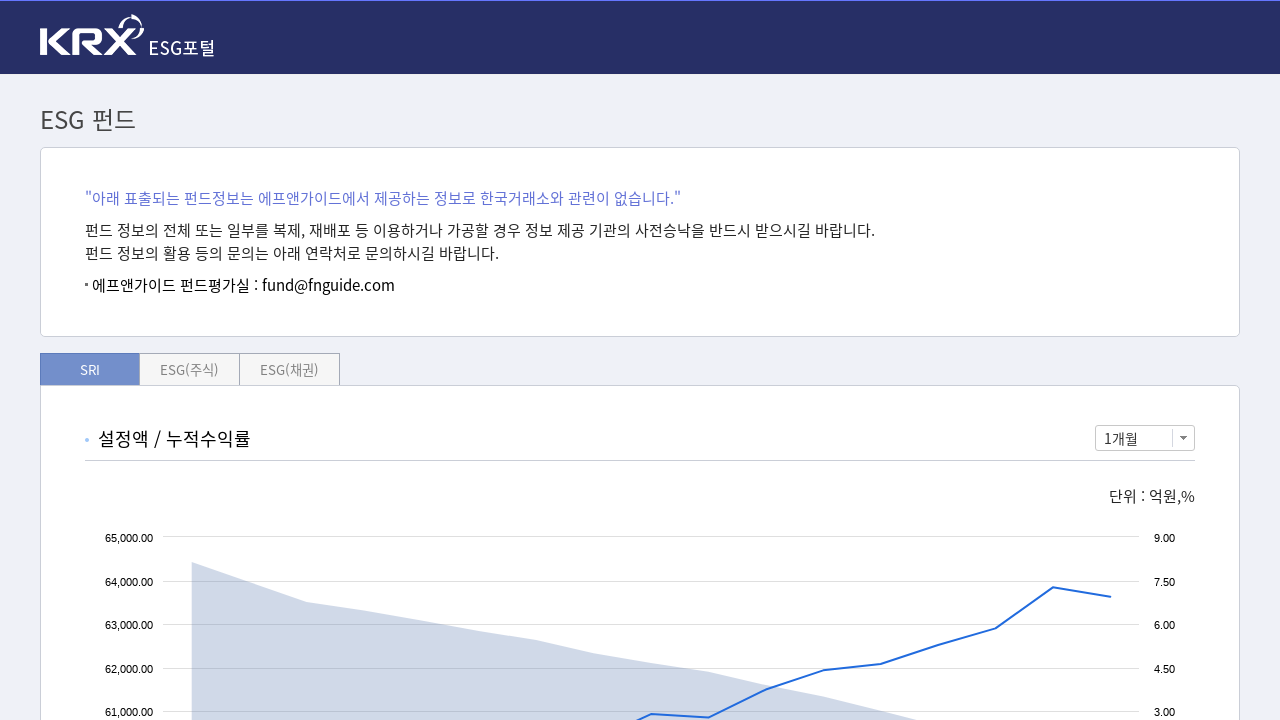

Waited 2 seconds for SRI tab content to load
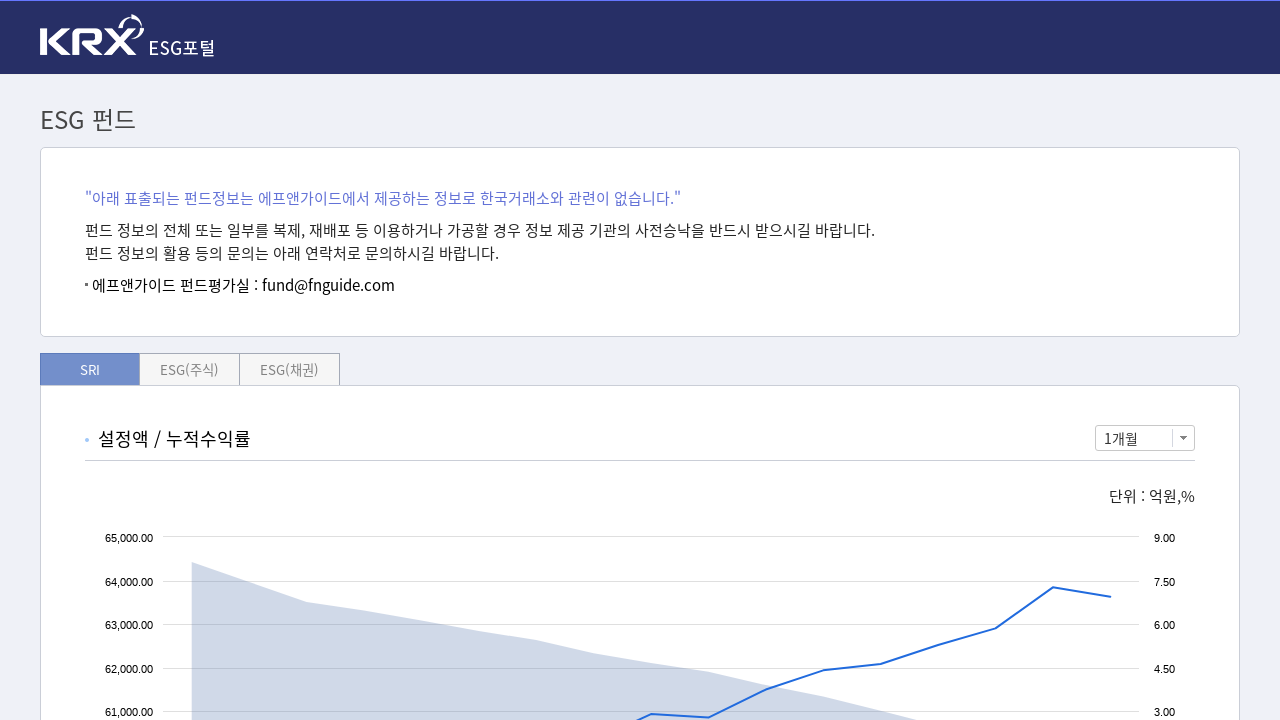

Clicked on ESG Stocks fund category tab at (190, 369) on button[value="T0371"]
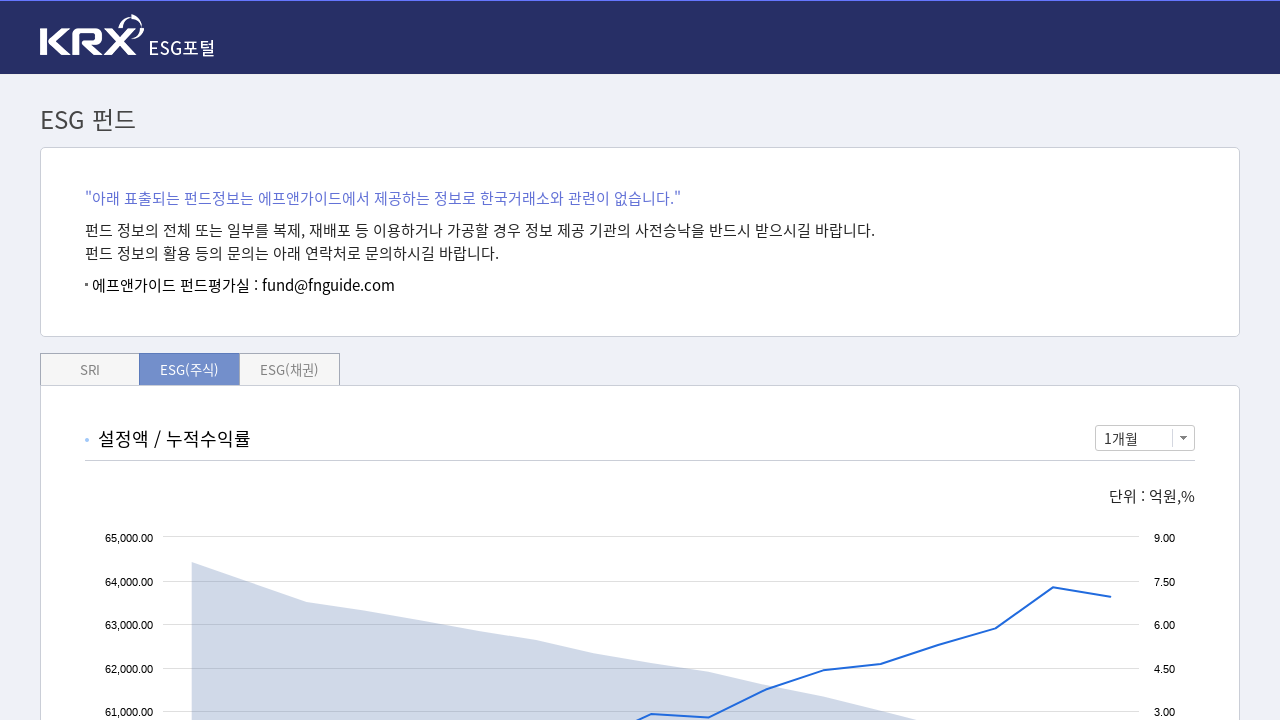

Waited 2 seconds for ESG Stocks tab content to load
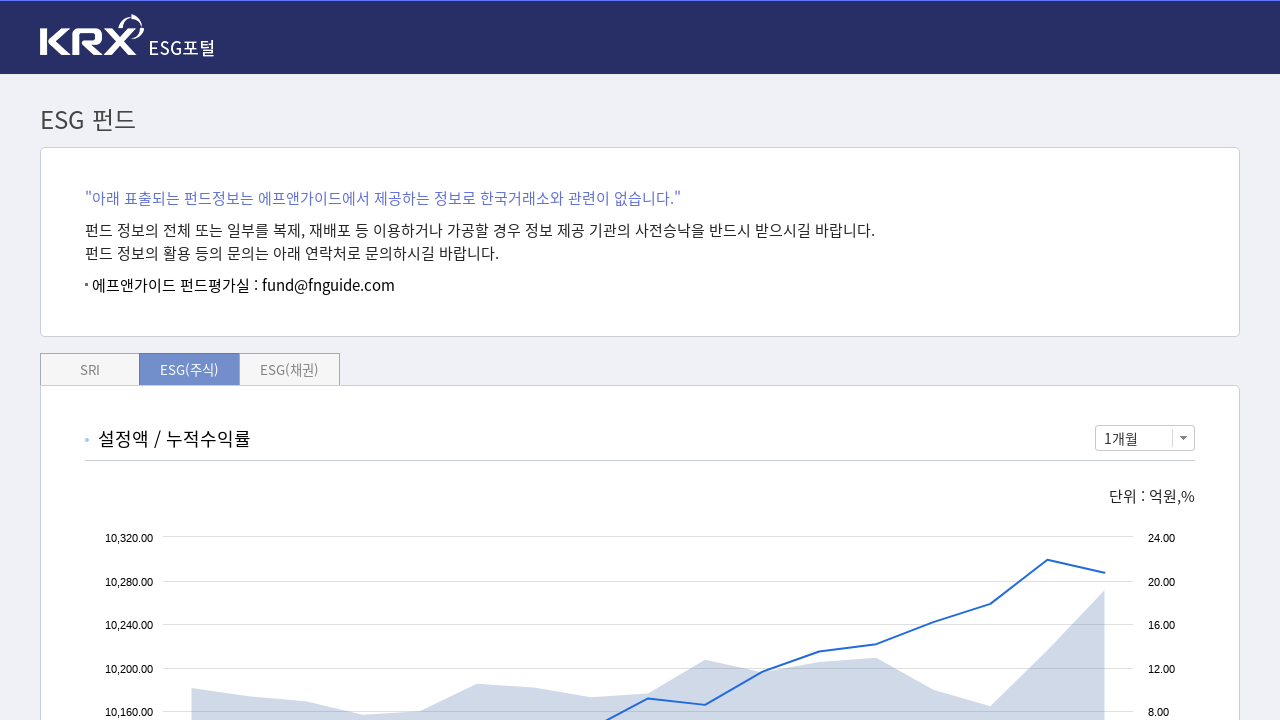

Clicked on ESG Bonds fund category tab at (290, 369) on button[value="T0373"]
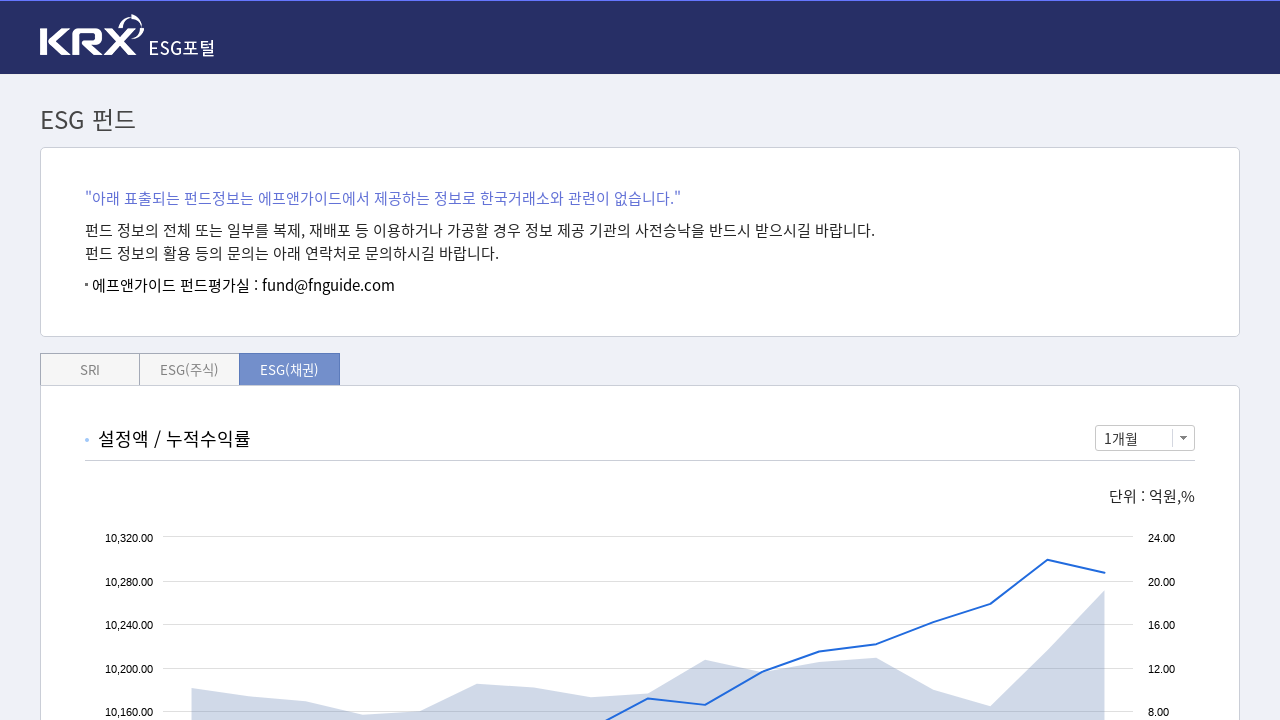

Waited 2 seconds for ESG Bonds tab content to load
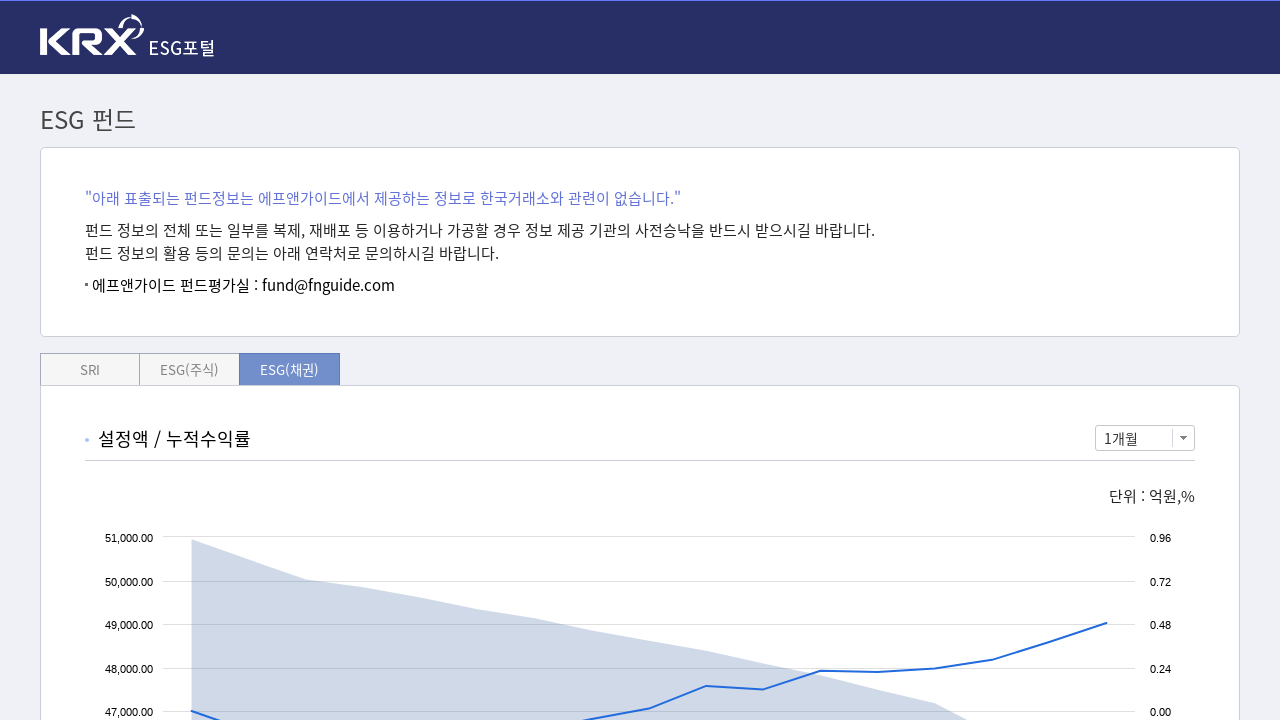

Verified fund content area is present
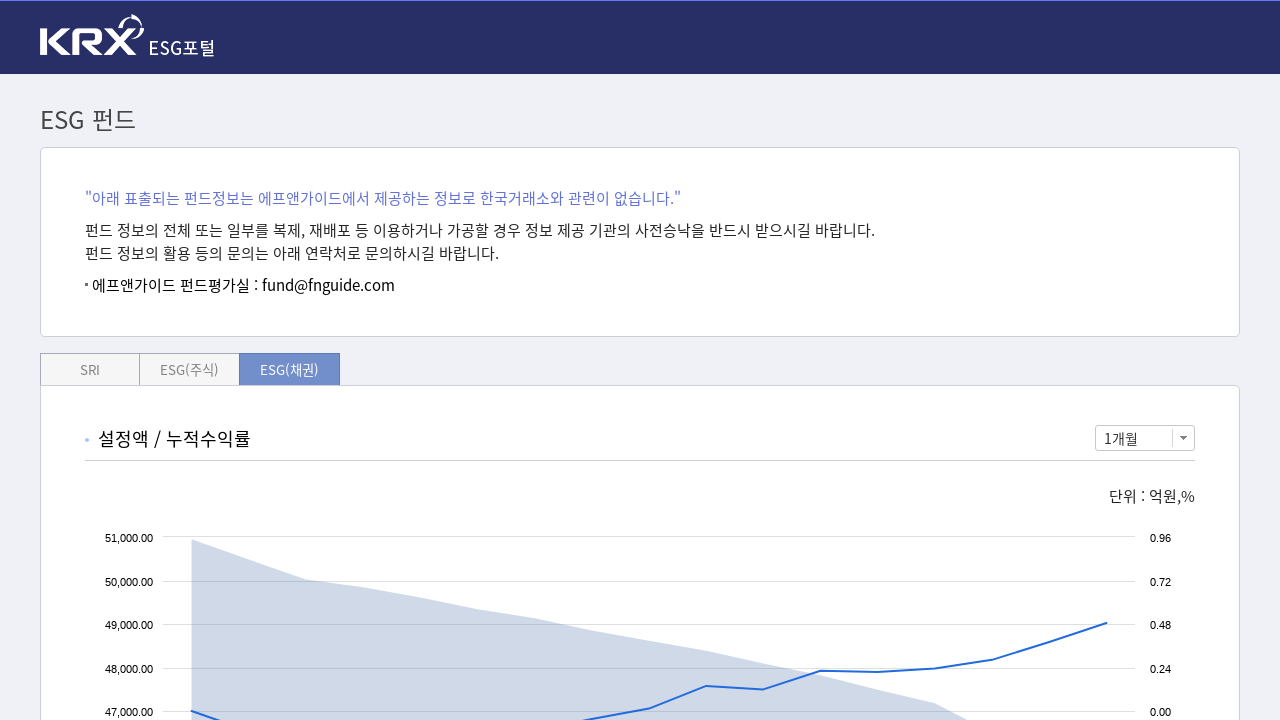

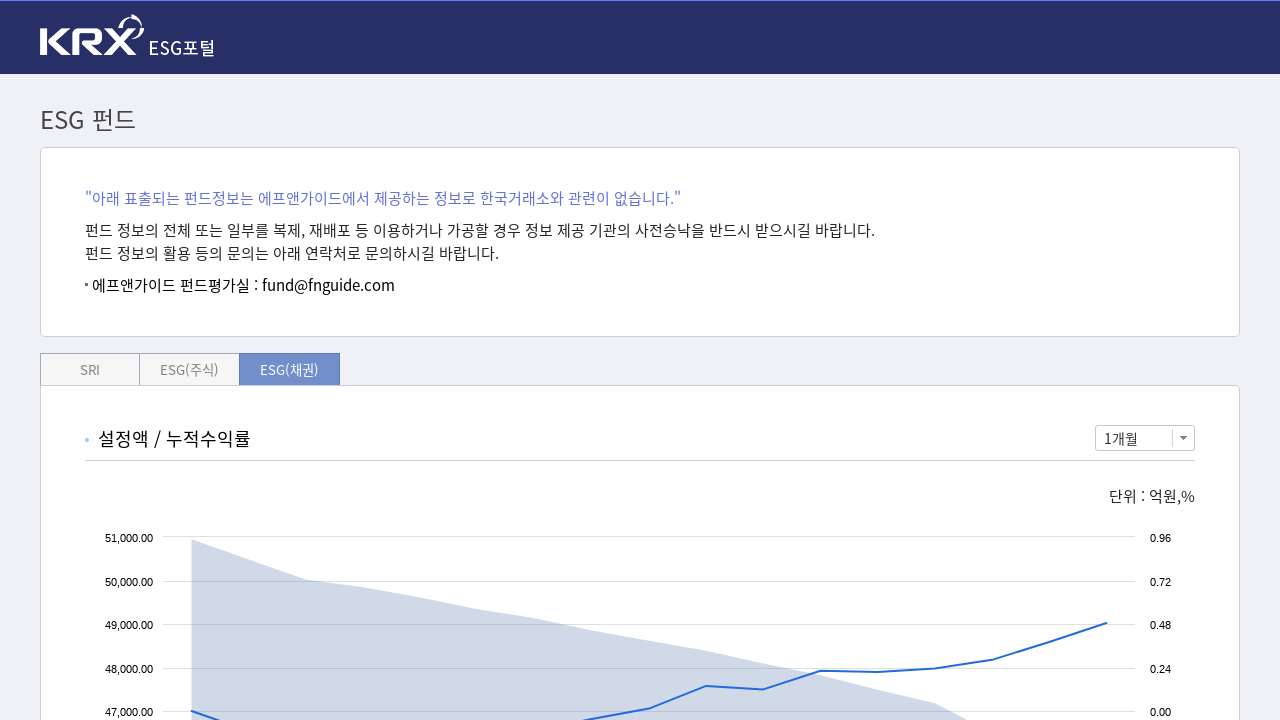